Solves a math captcha by calculating a formula based on a displayed value, then fills the answer and completes robot verification checkboxes before submitting

Starting URL: https://suninjuly.github.io/math.html

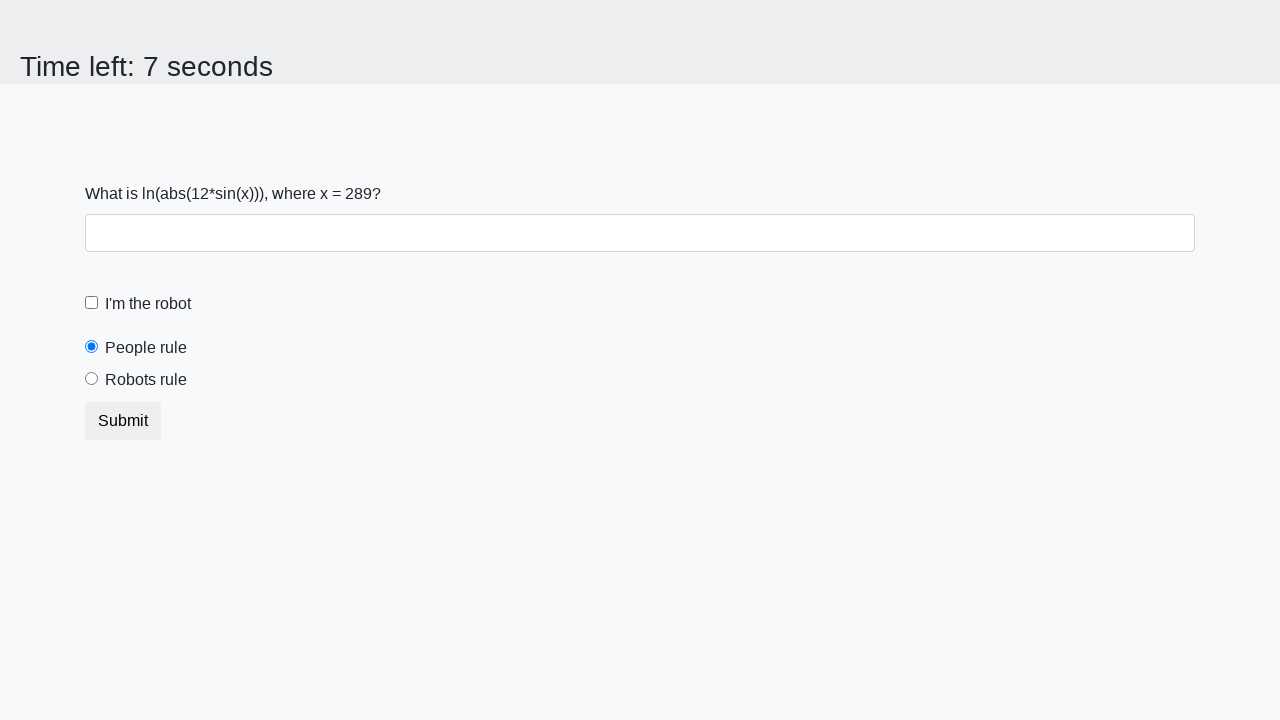

Located the input value element
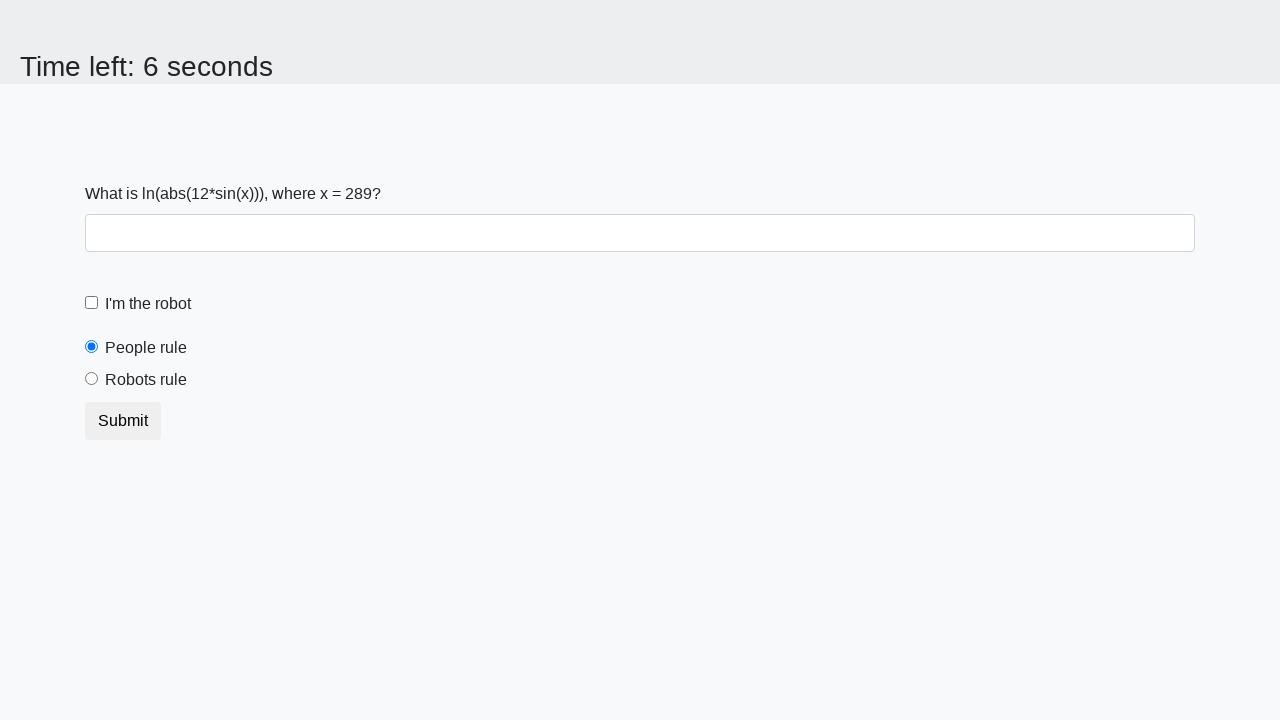

Retrieved input value from page: 289
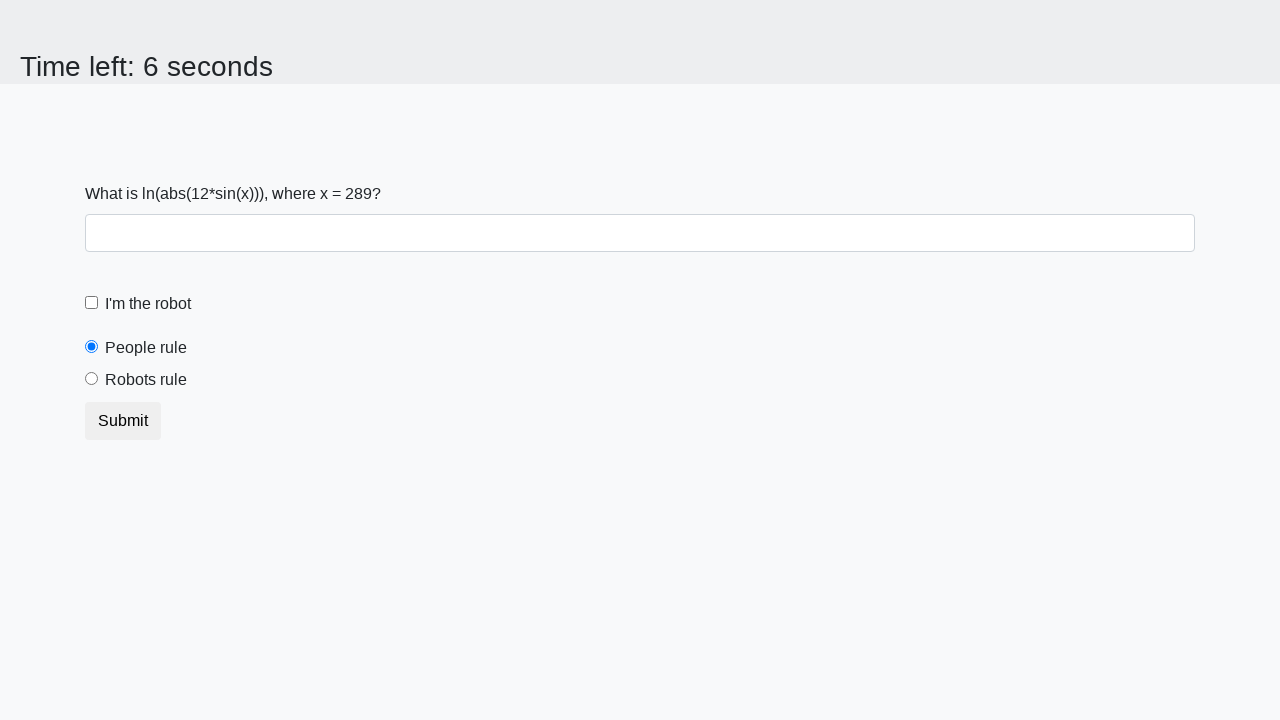

Calculated math captcha answer: -1.1449109923029426
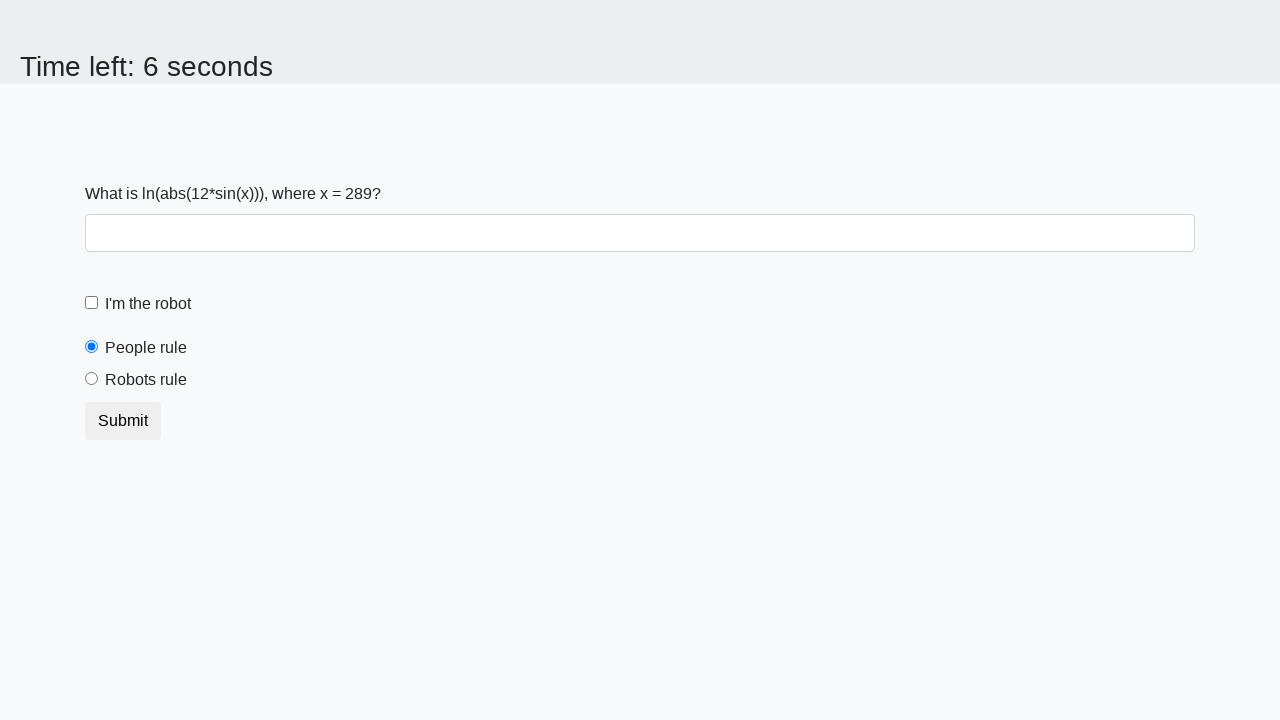

Filled answer field with calculated value: -1.1449109923029426 on #answer
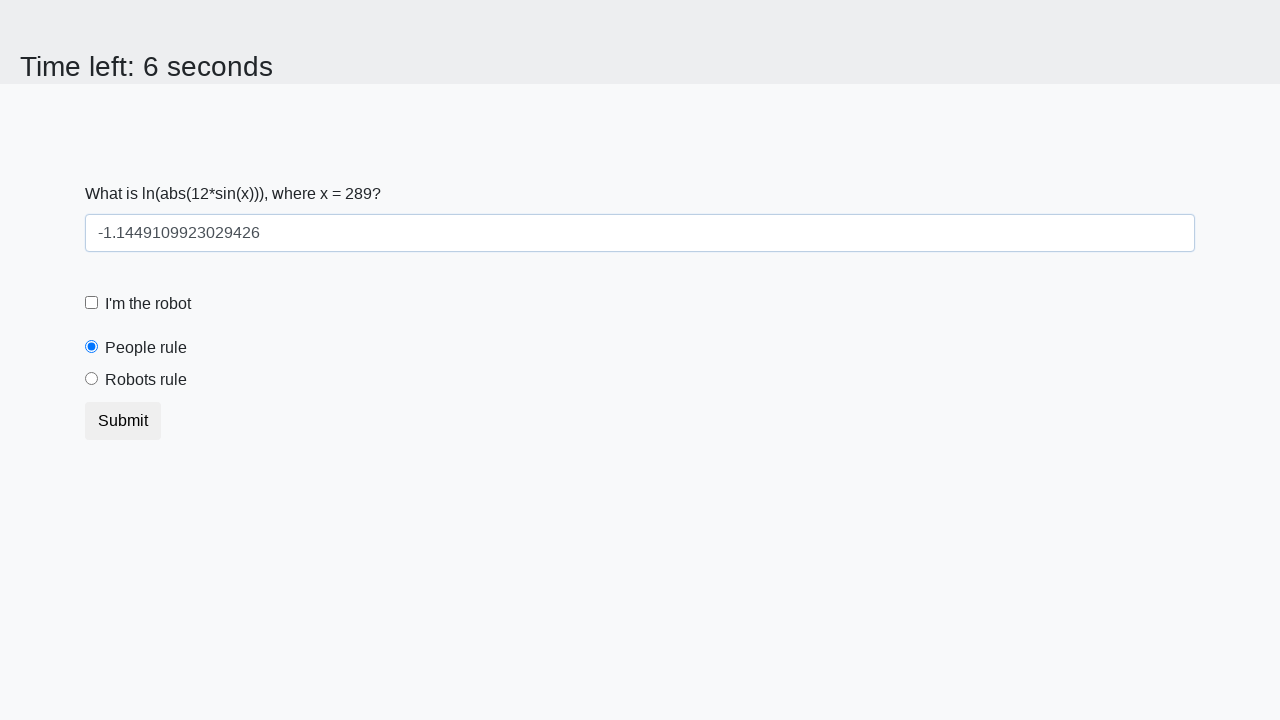

Clicked robot verification checkbox at (92, 303) on #robotCheckbox
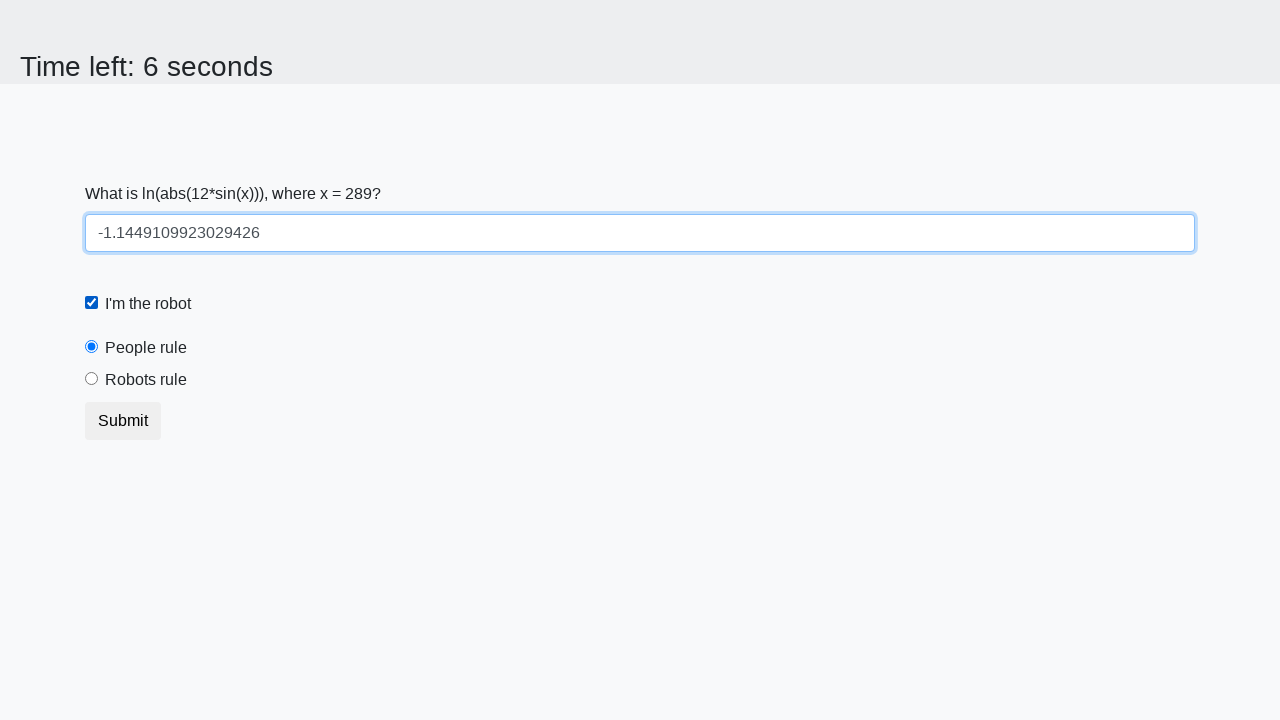

Clicked robot rules radio button at (146, 380) on [for='robotsRule']
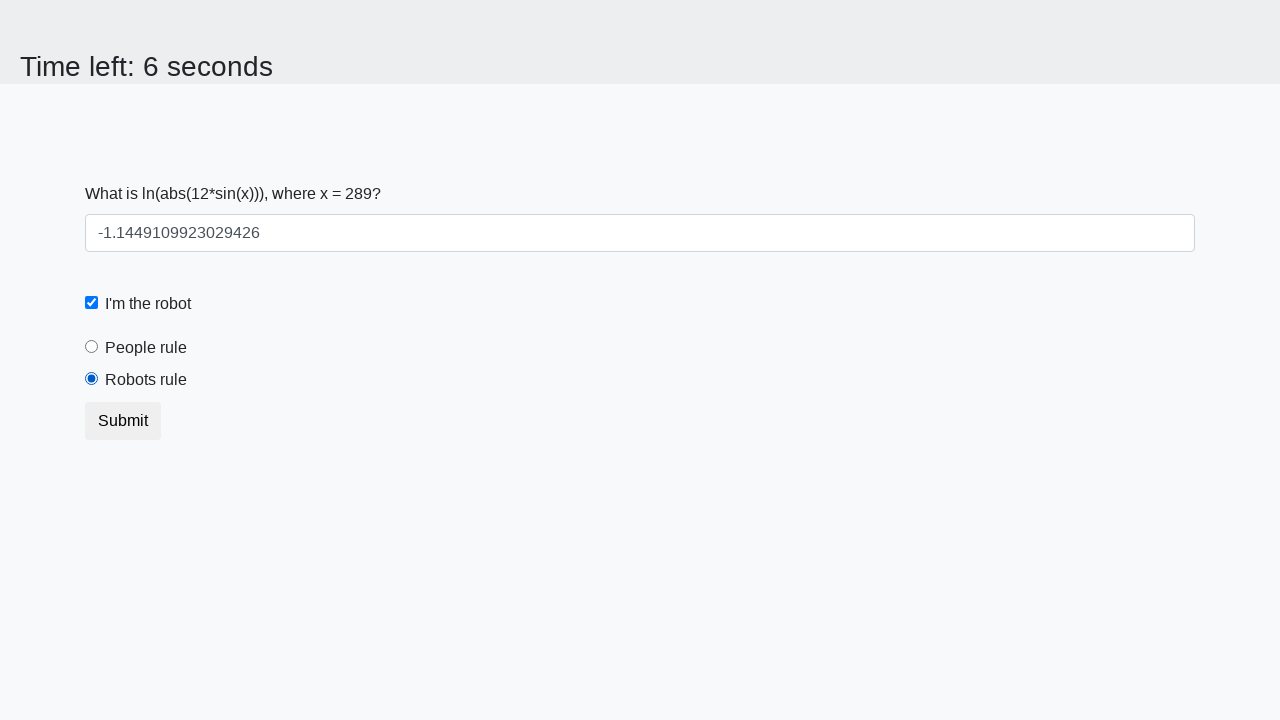

Clicked submit button to complete captcha at (123, 421) on .btn
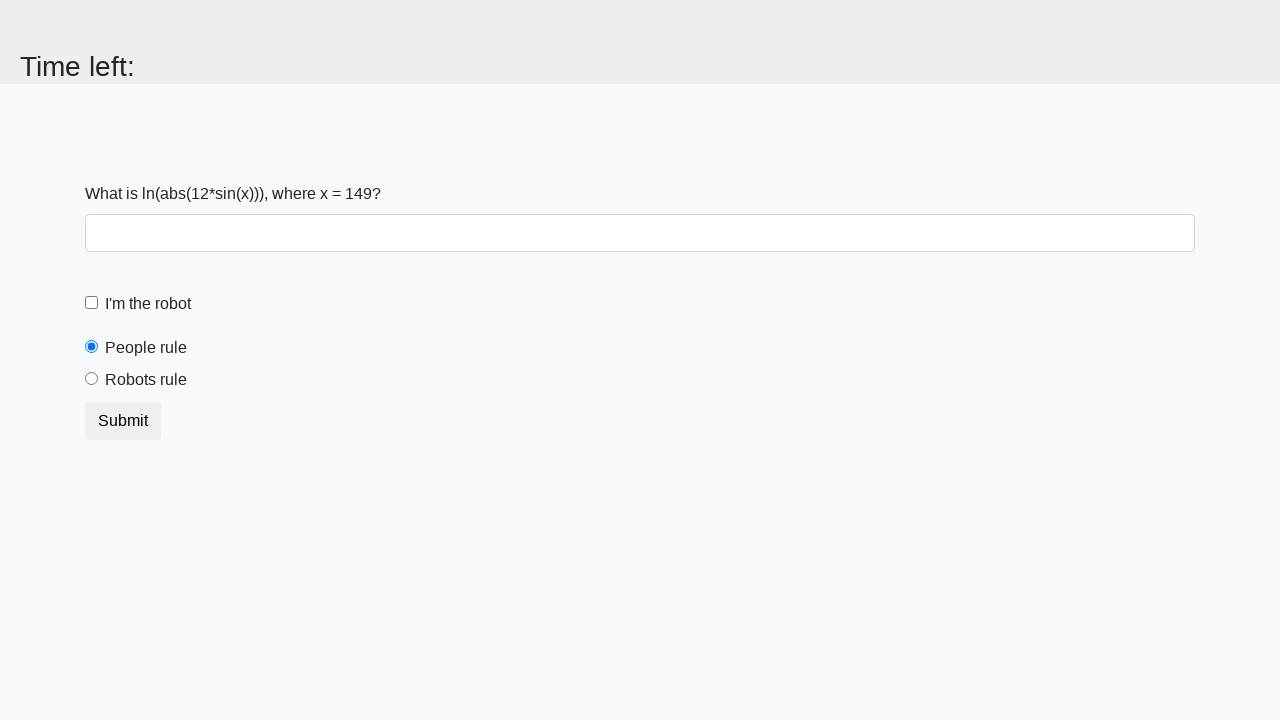

Waited for form submission to complete
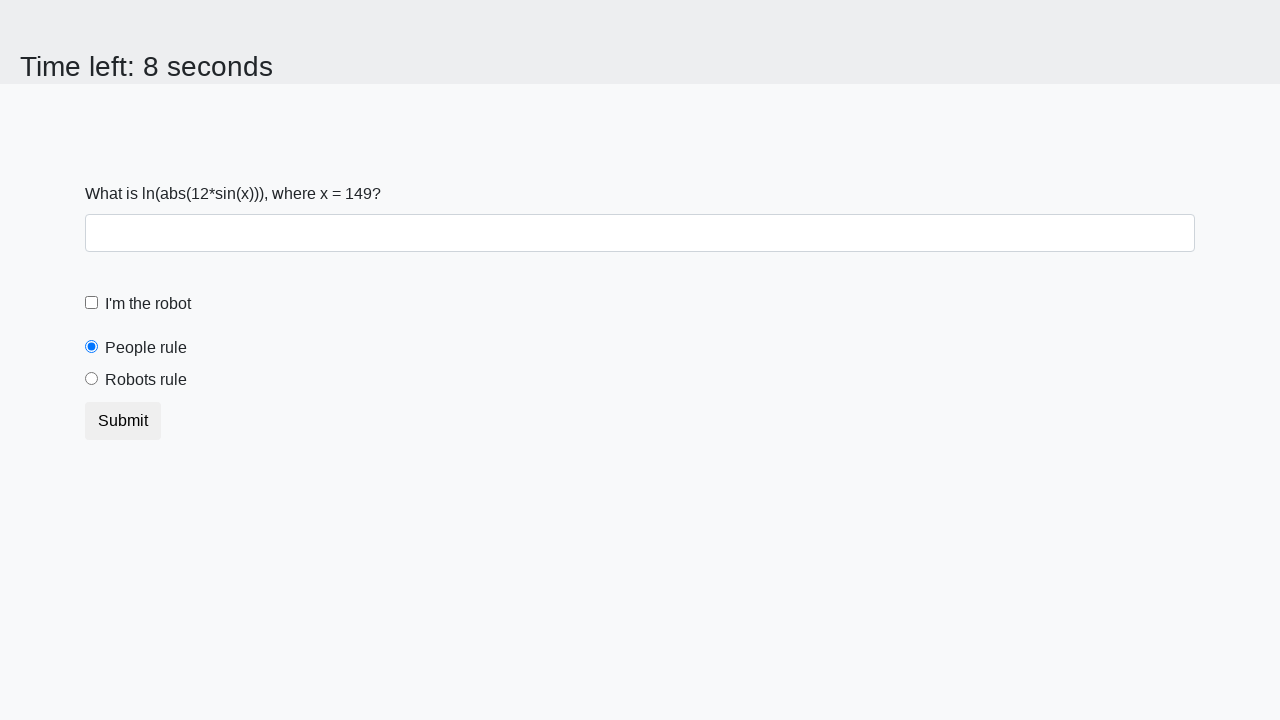

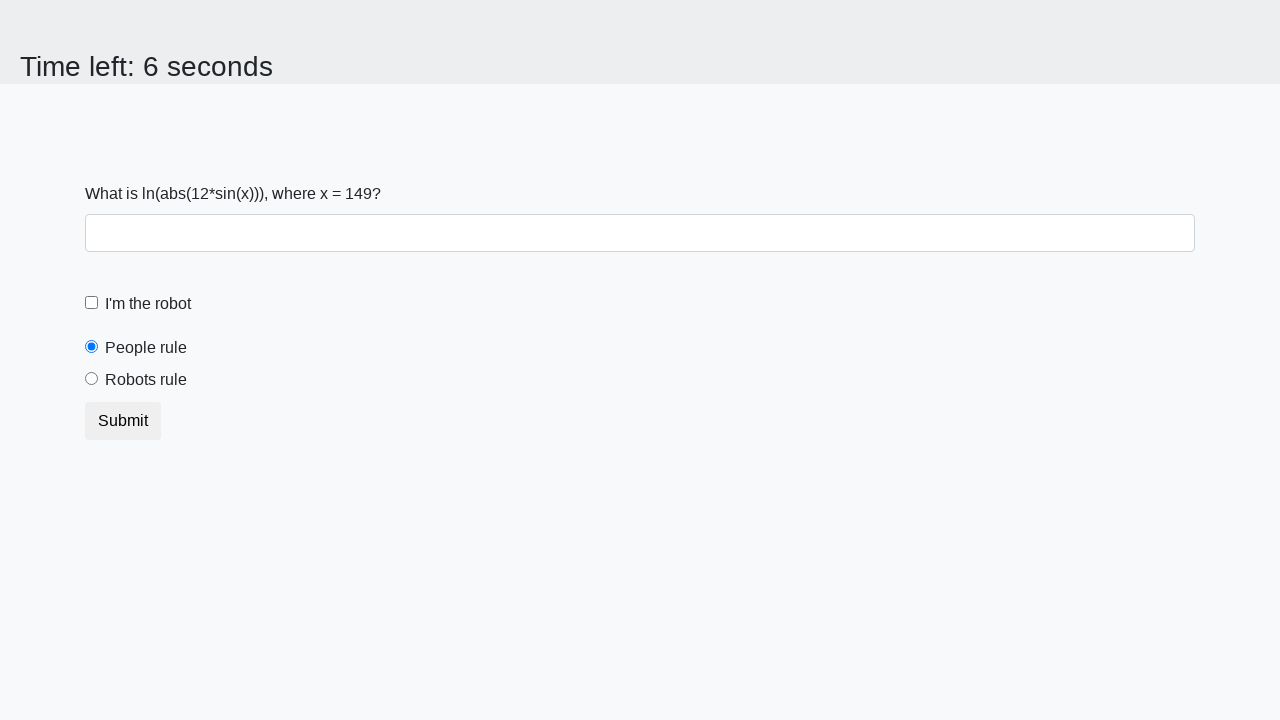